Tests checkbox and radio button interaction by selecting a "Sunday" checkbox and a "male" radio button on a test automation practice page

Starting URL: https://testautomationpractice.blogspot.com/

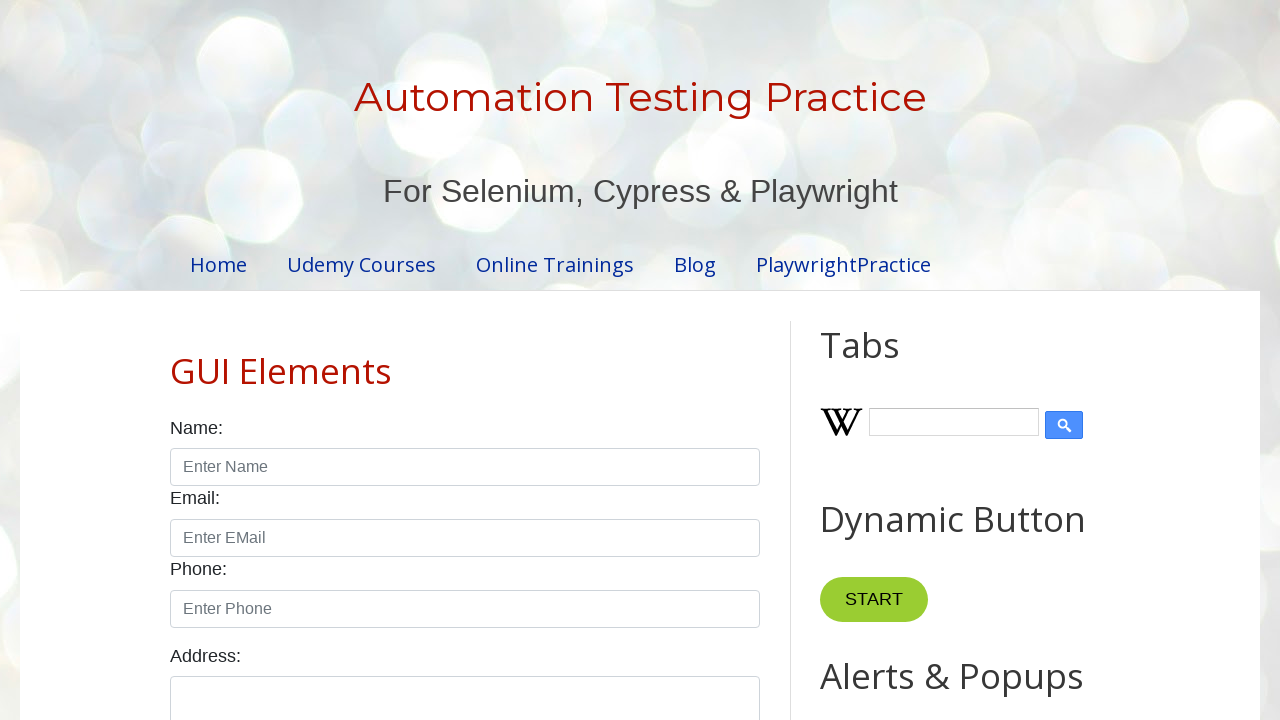

Navigated to test automation practice page
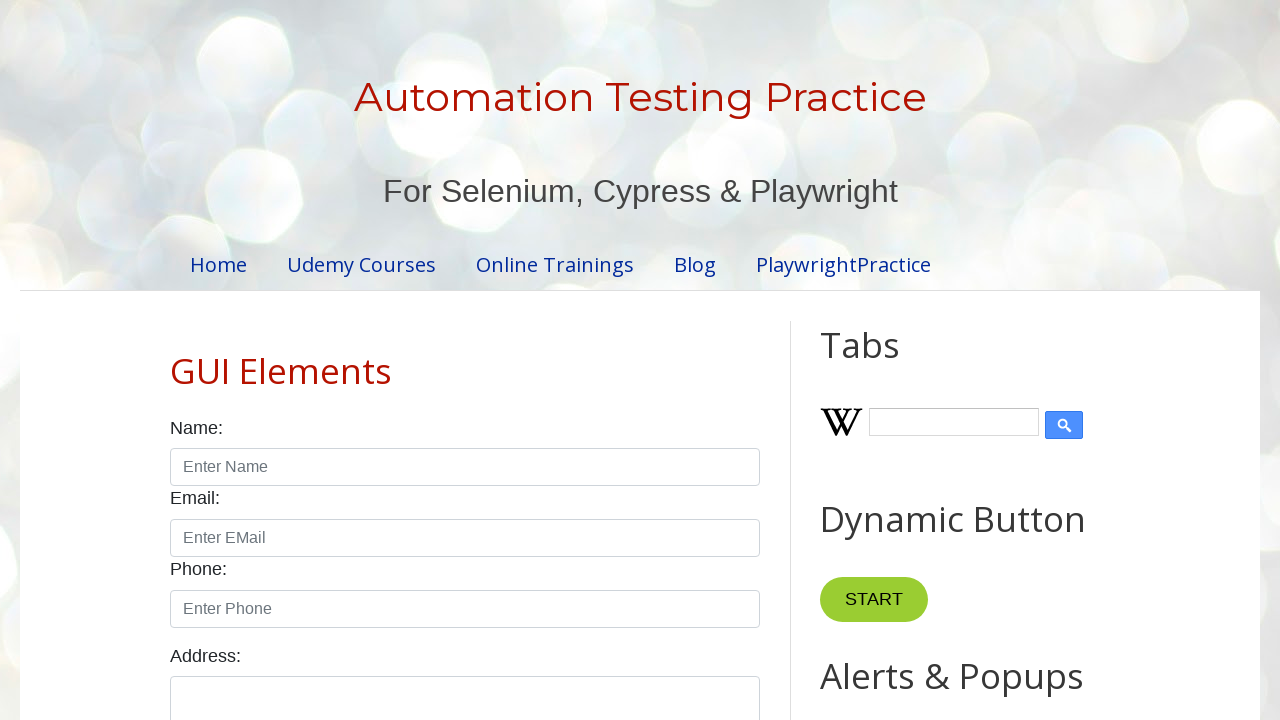

Located Sunday checkbox element
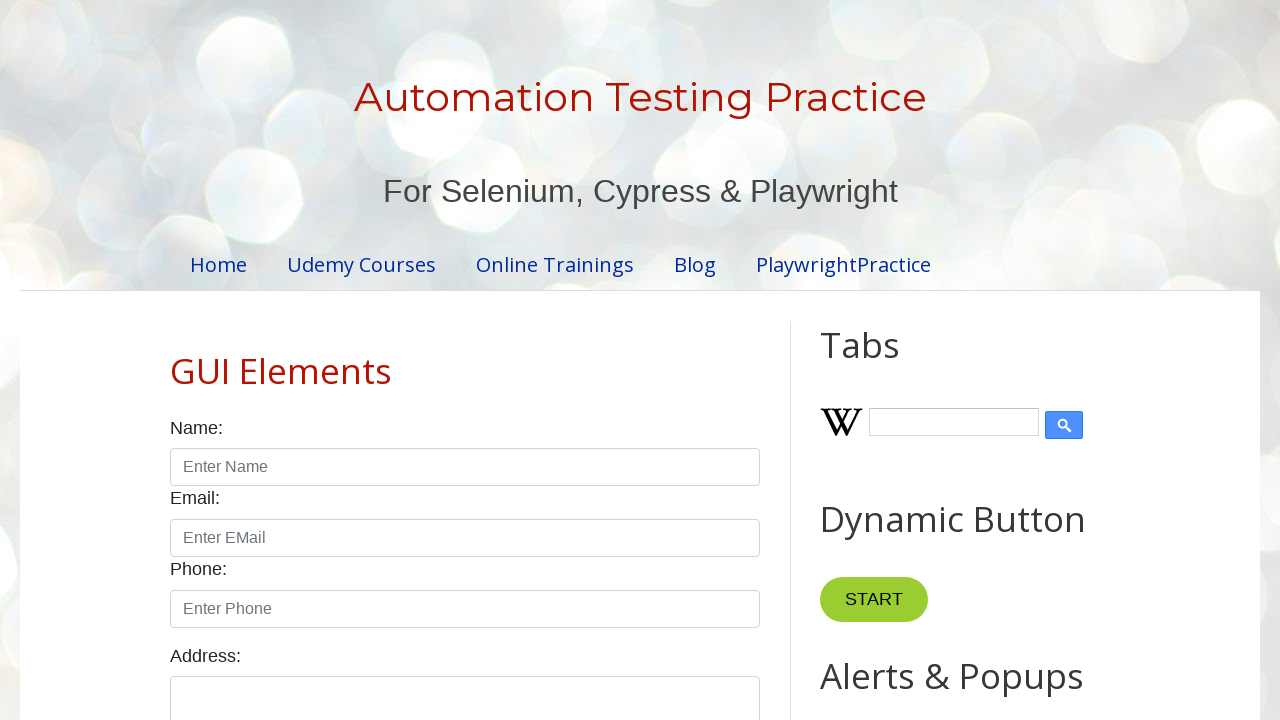

Clicked Sunday checkbox to select it at (176, 360) on #sunday
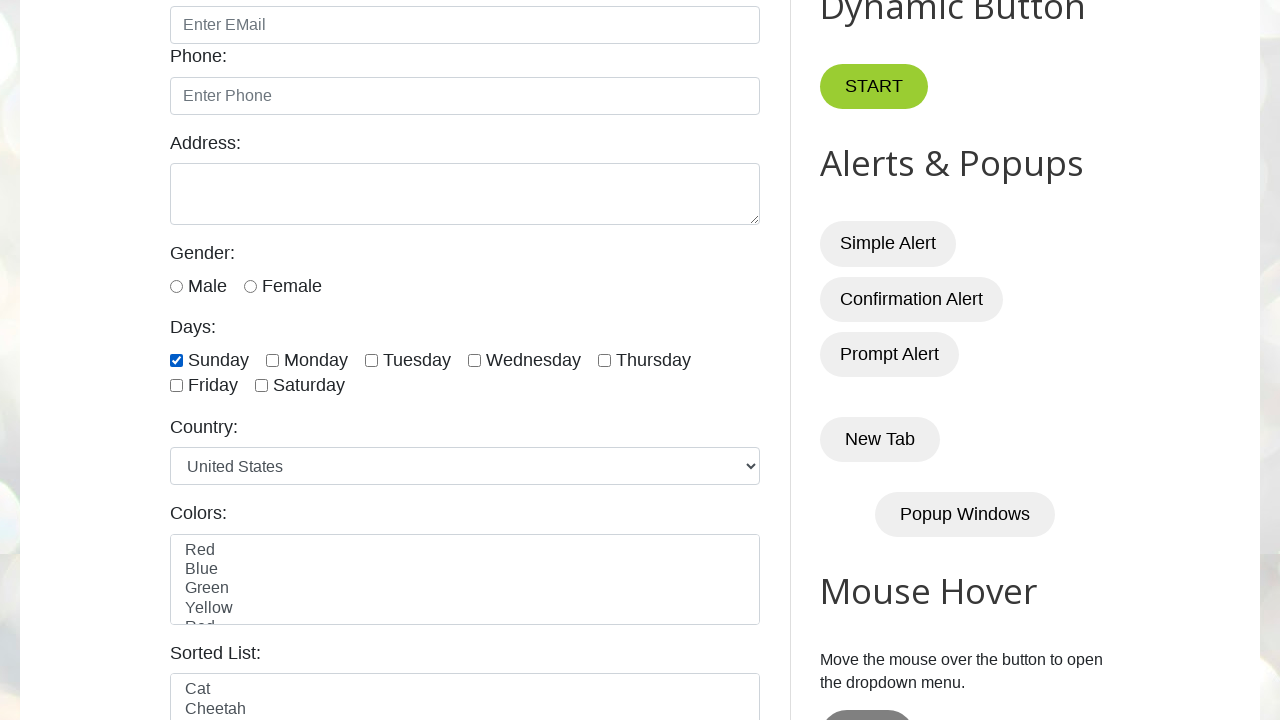

Located male radio button element
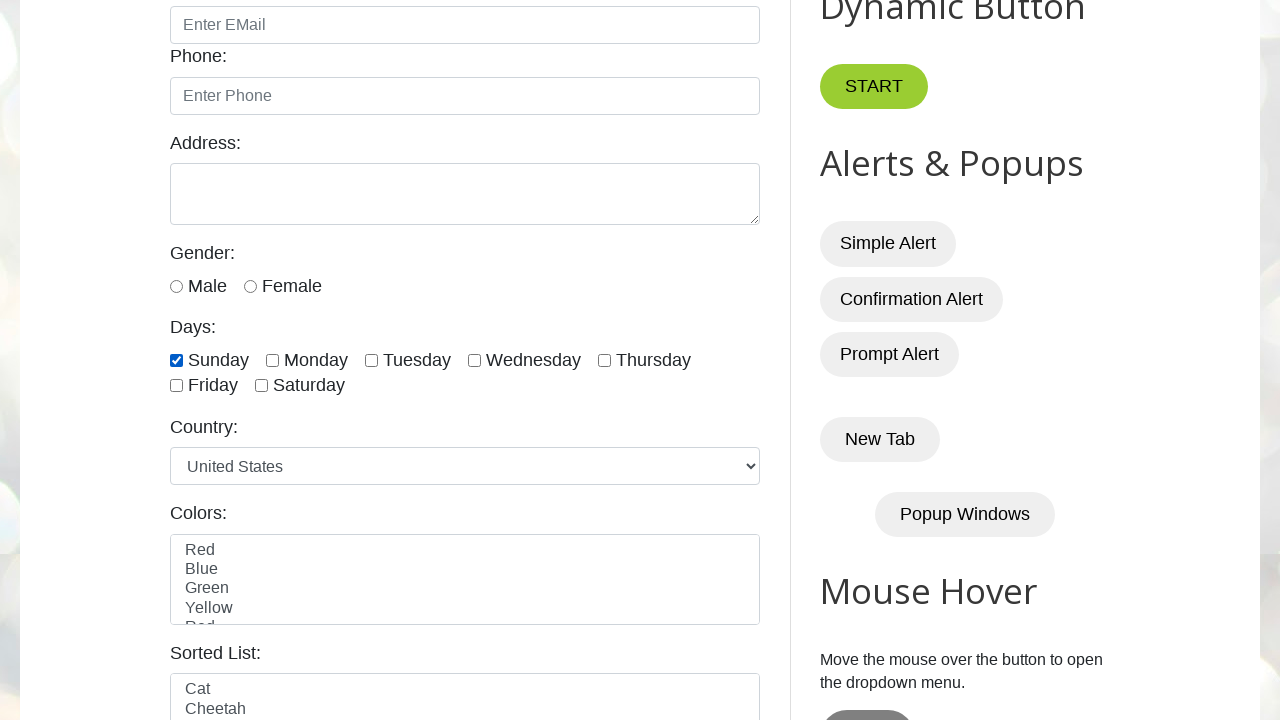

Clicked male radio button to select it at (176, 286) on #male
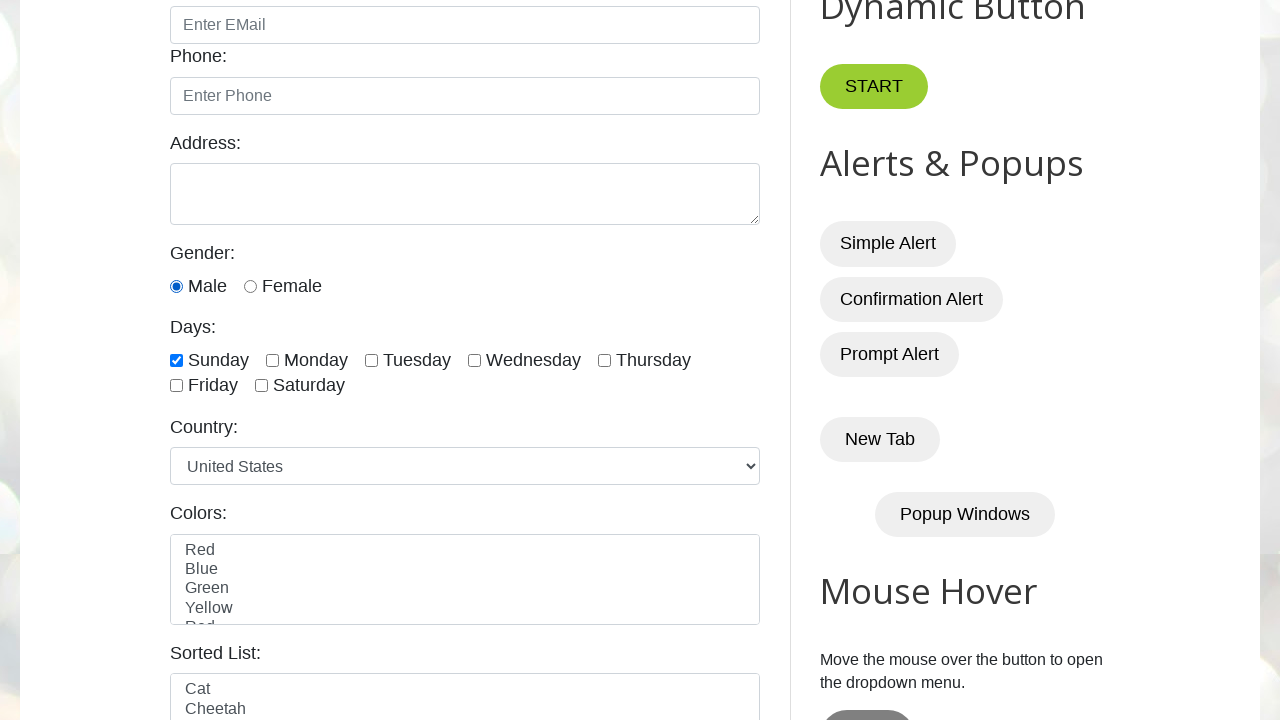

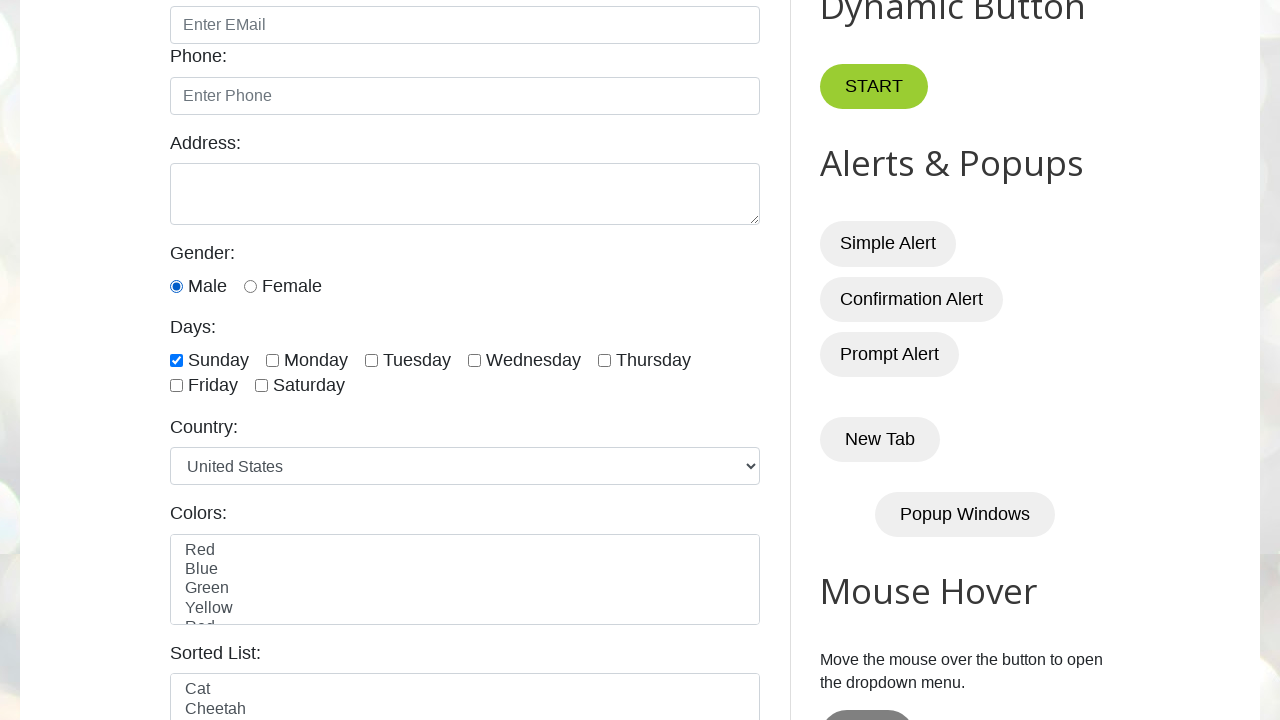